Opens the W3Schools website, maximizes the browser window, and clicks on the tutorials navigation button

Starting URL: http://www.w3schools.com/

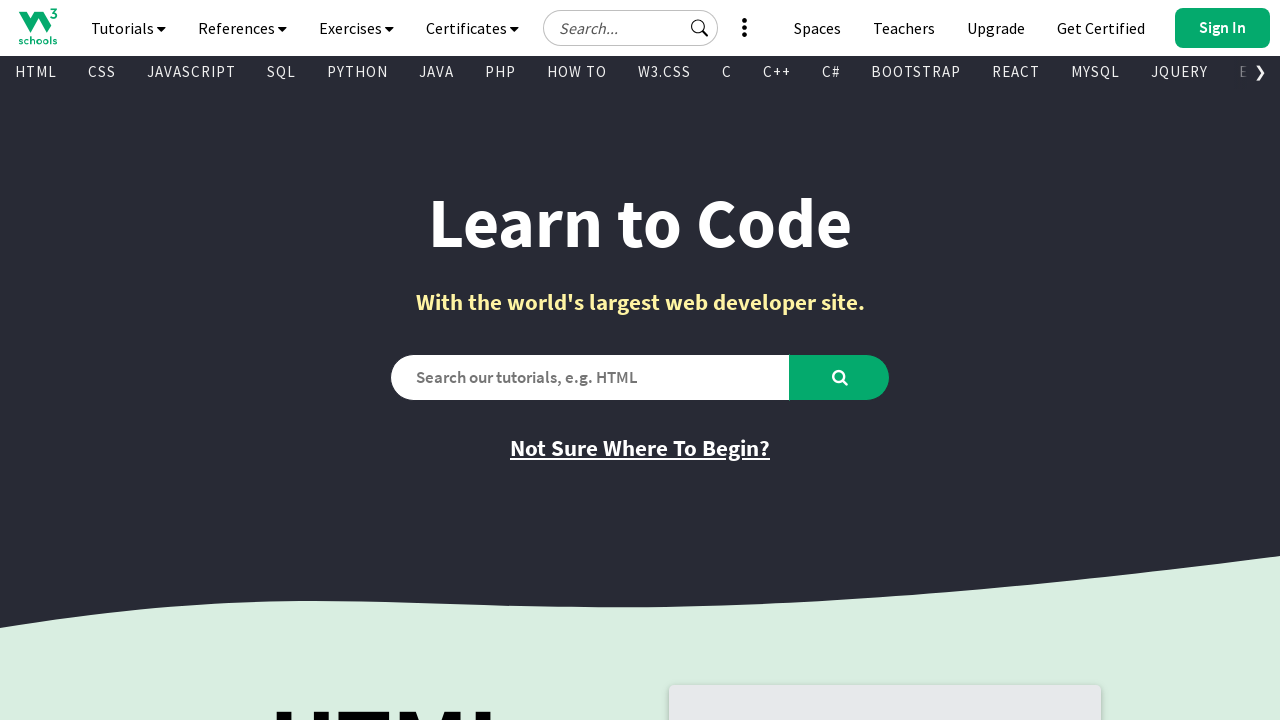

Set viewport size to 1920x1080 to maximize browser window
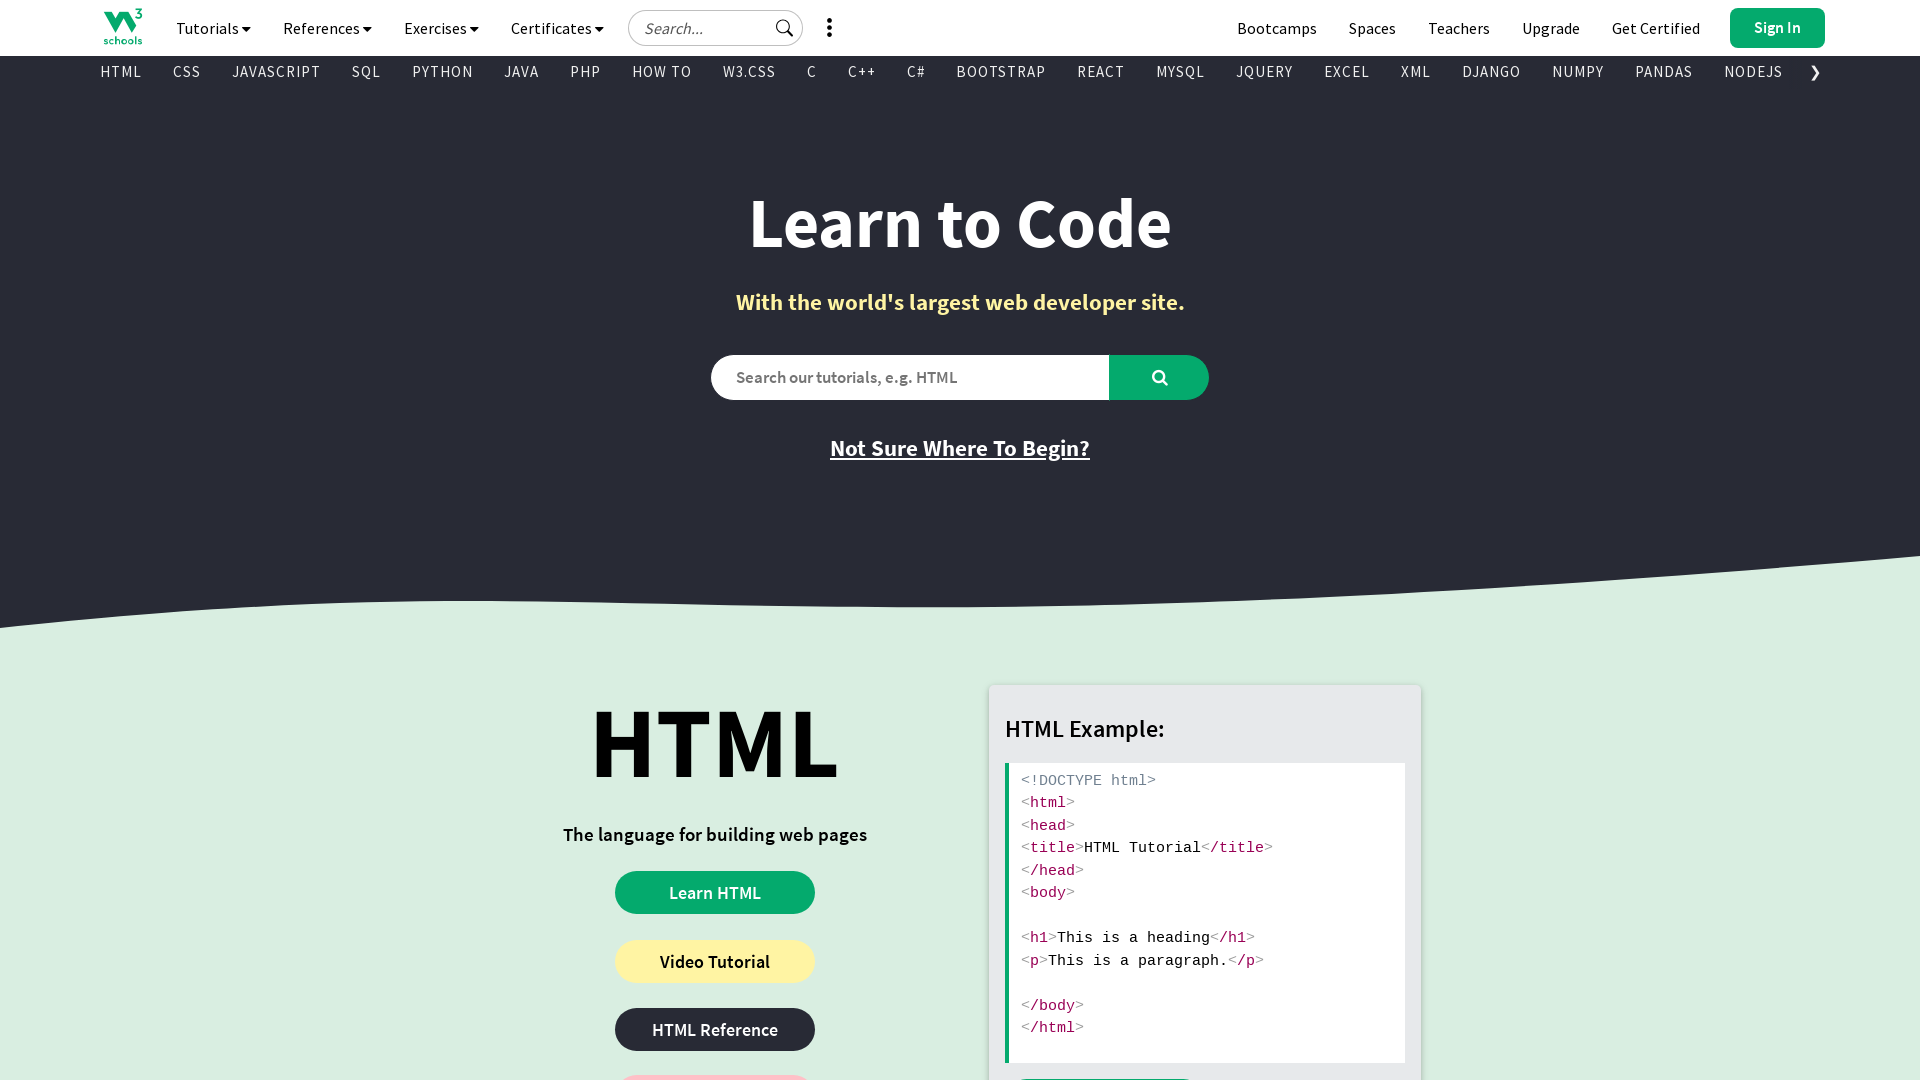

Clicked on the tutorials navigation button at (214, 28) on #navbtn_tutorials
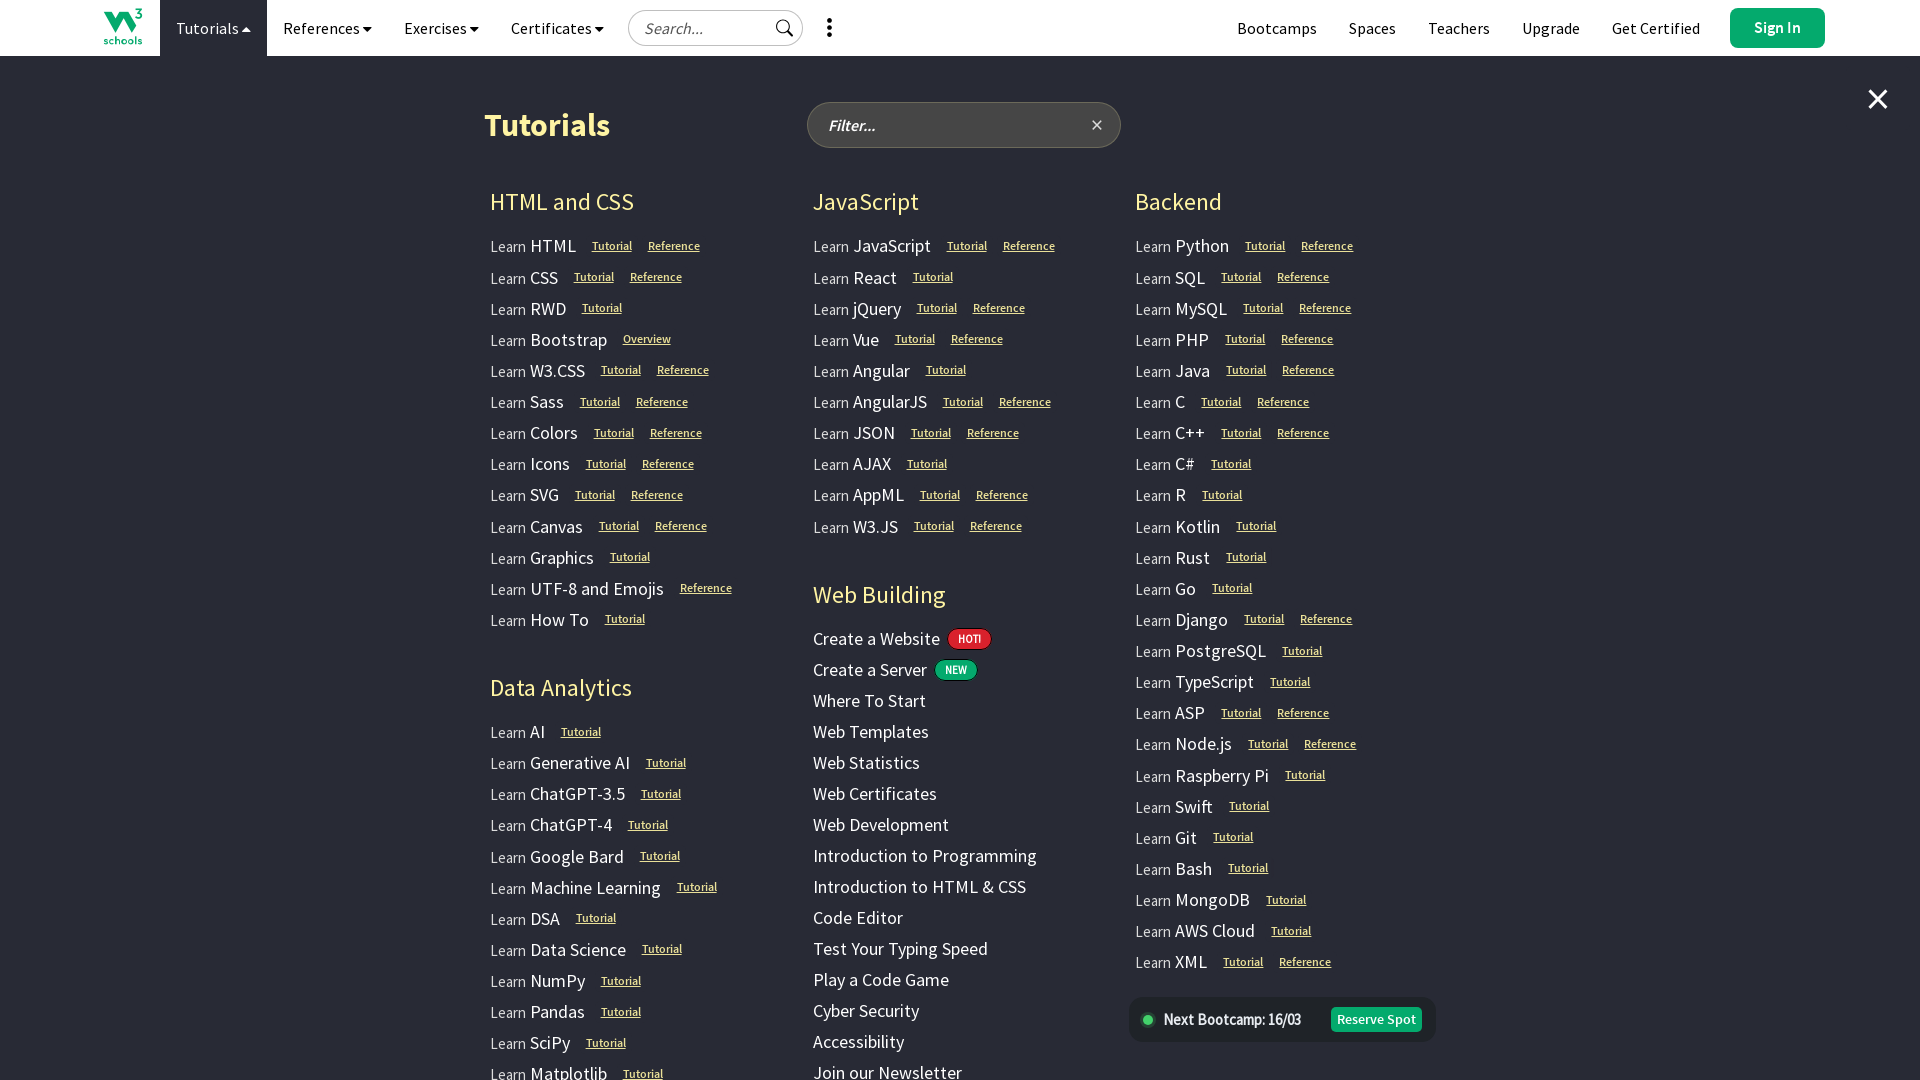

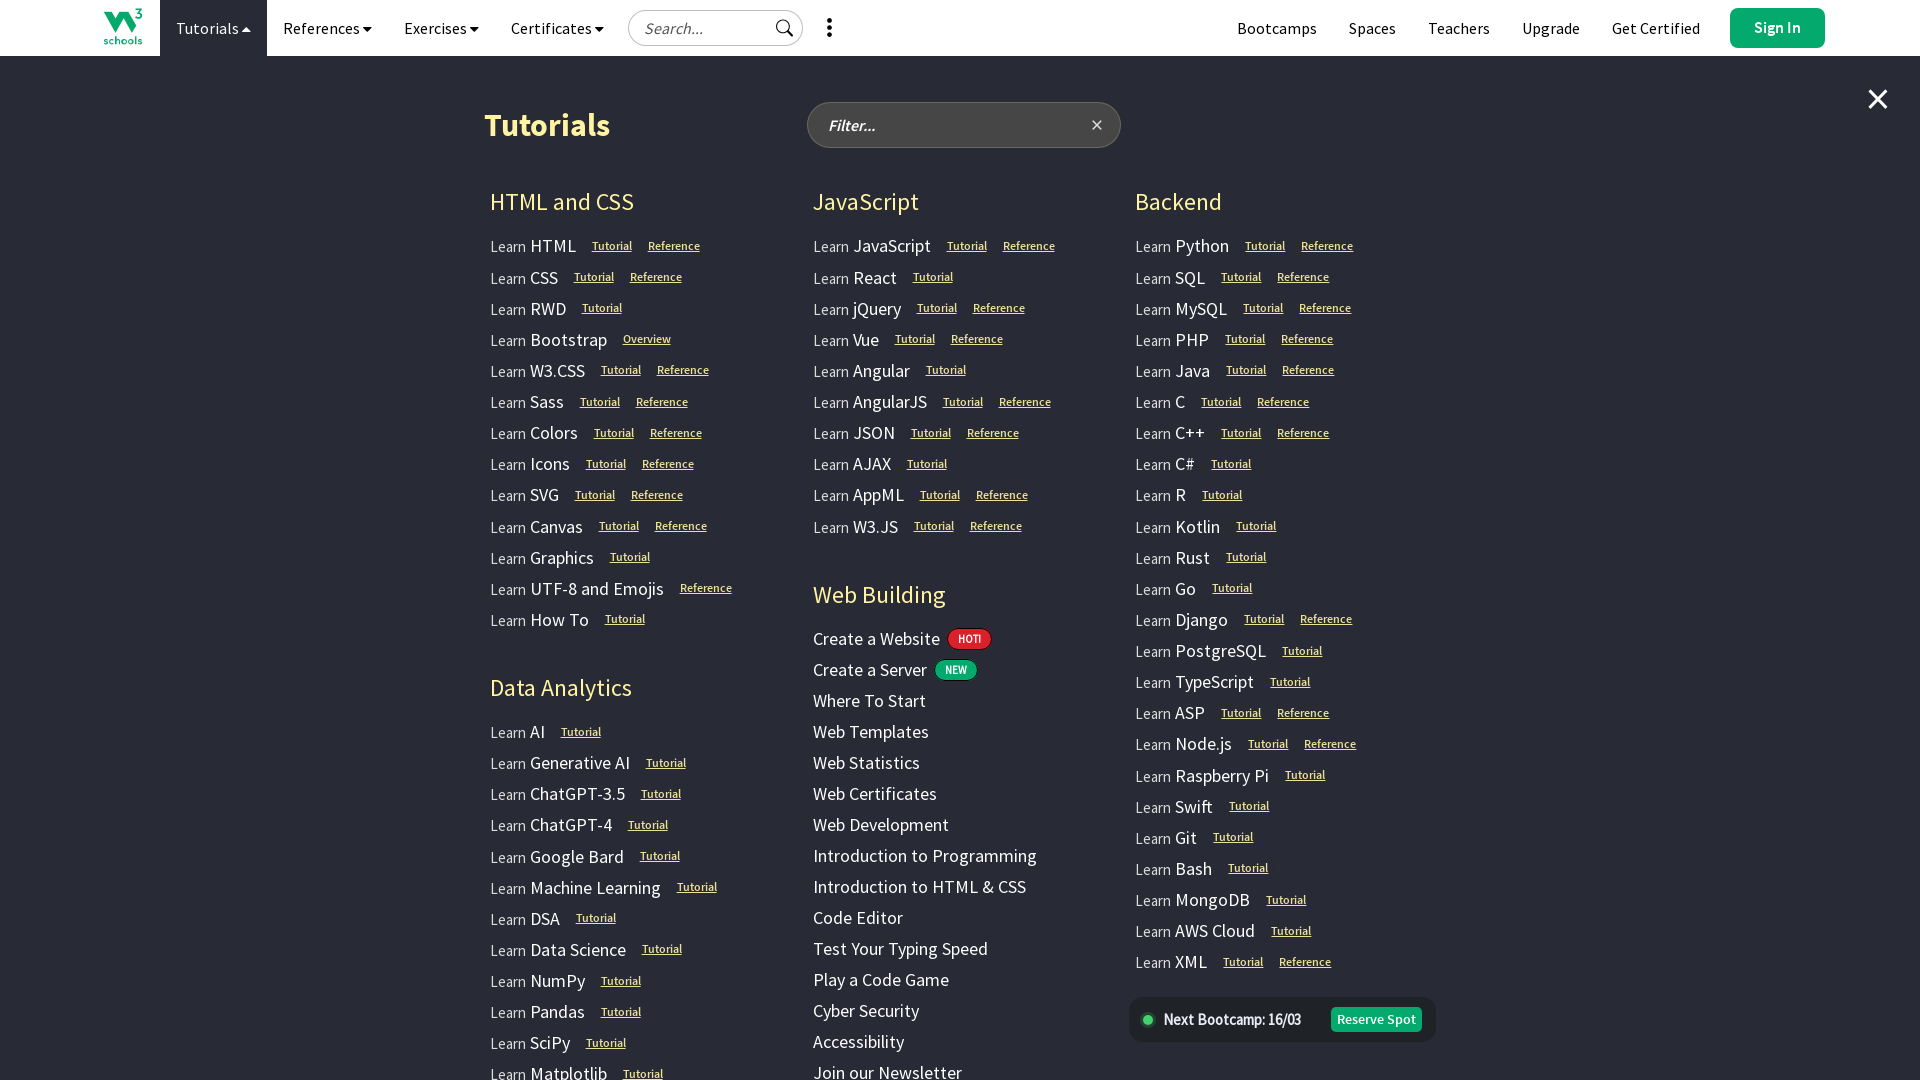